Opens demoblaze.com and verifies the page title matches "STORE"

Starting URL: https://www.demoblaze.com/

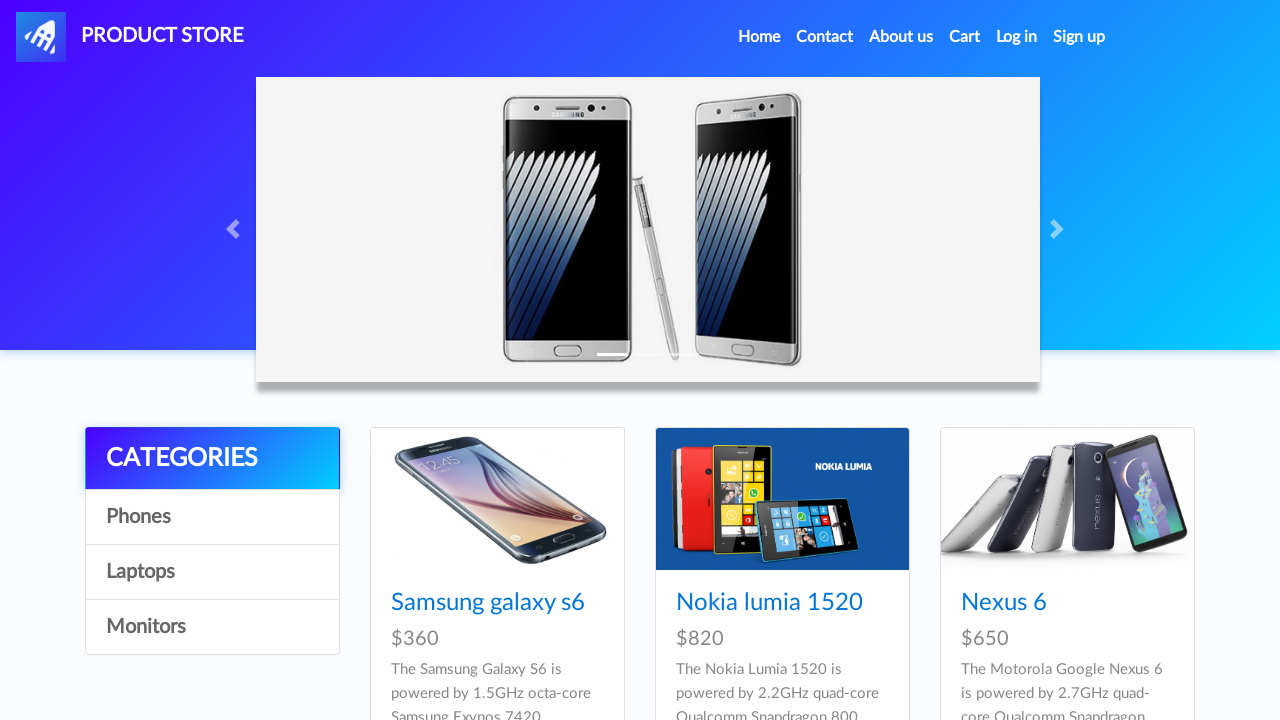

Retrieved page title
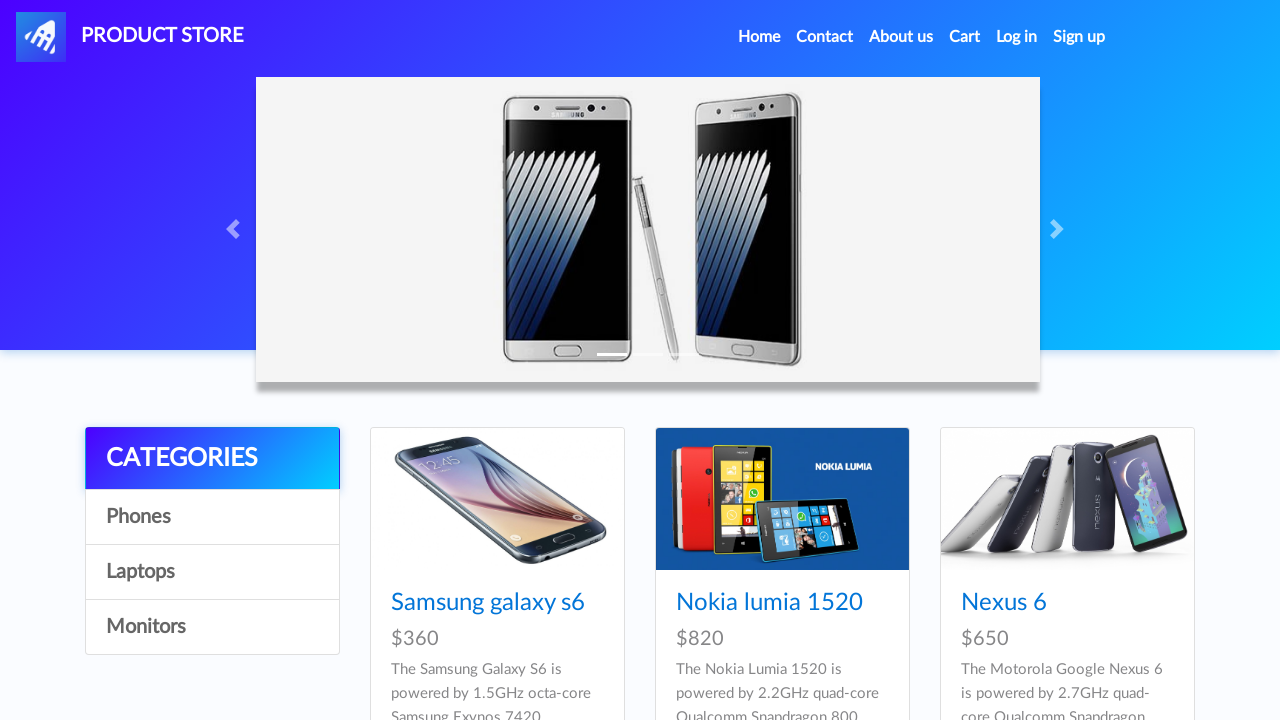

Retrieved current page URL
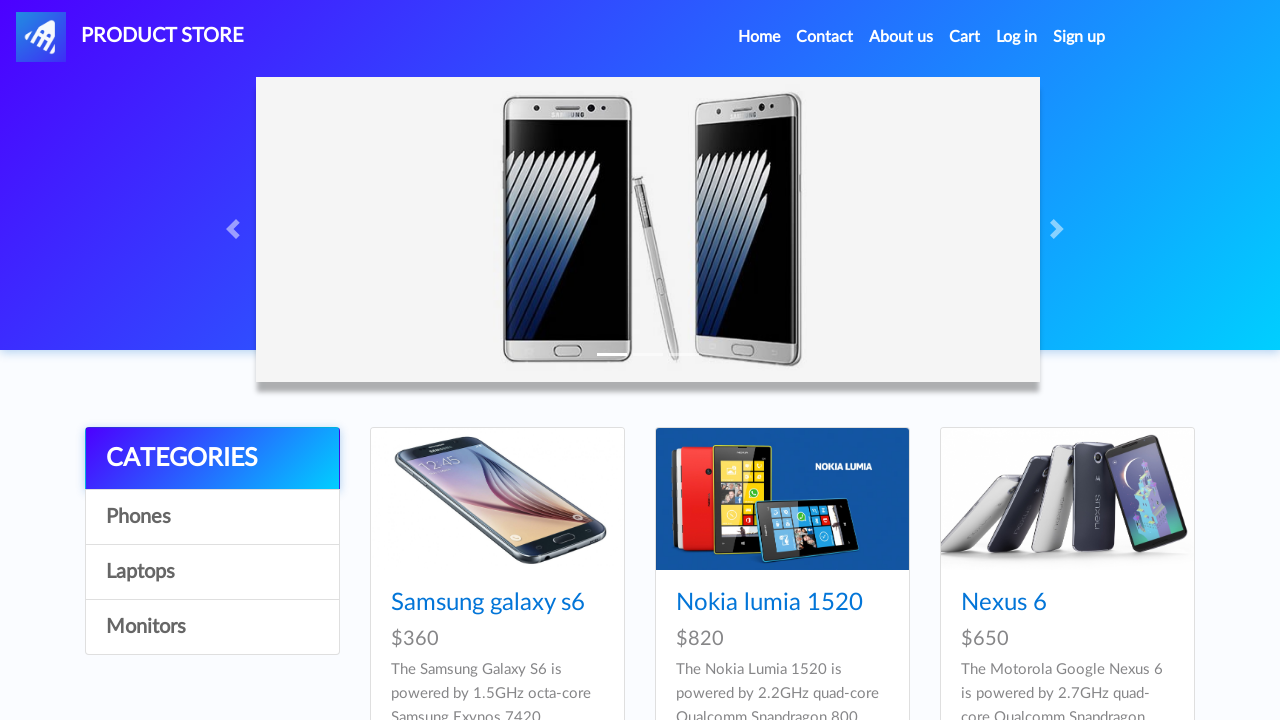

Page title verified as 'STORE' - correct website
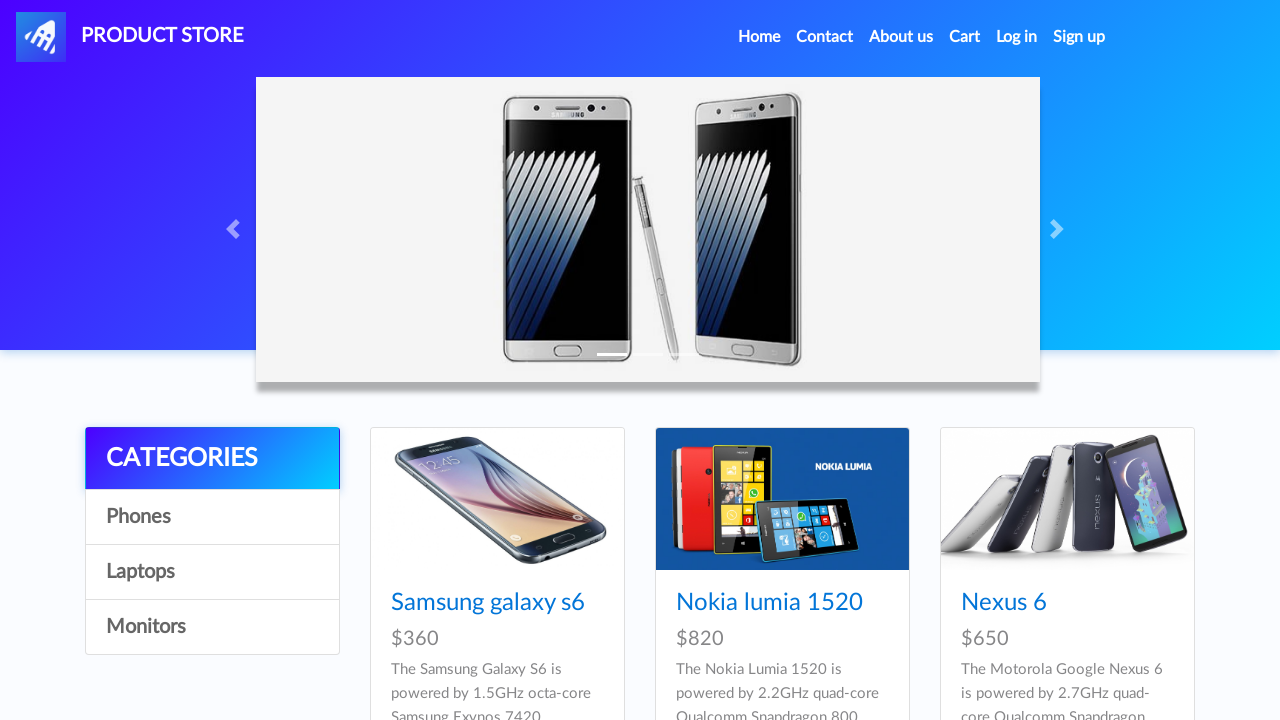

Logged current page URL: https://www.demoblaze.com/
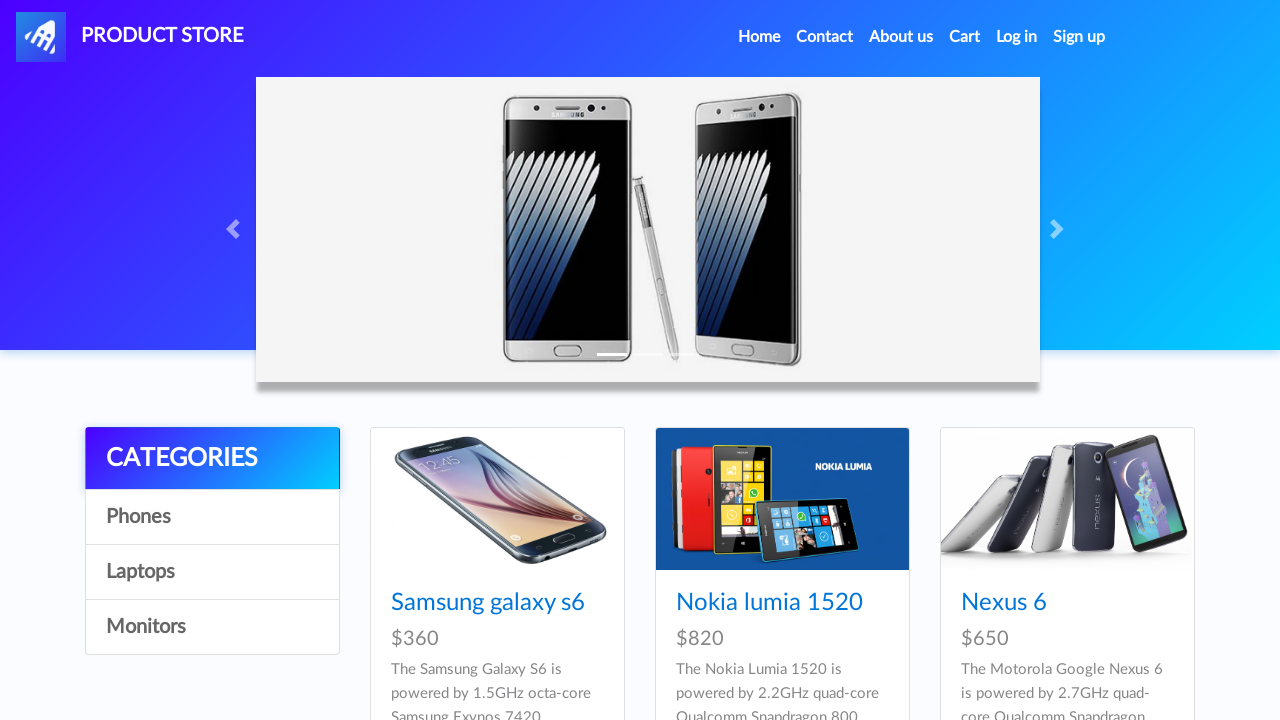

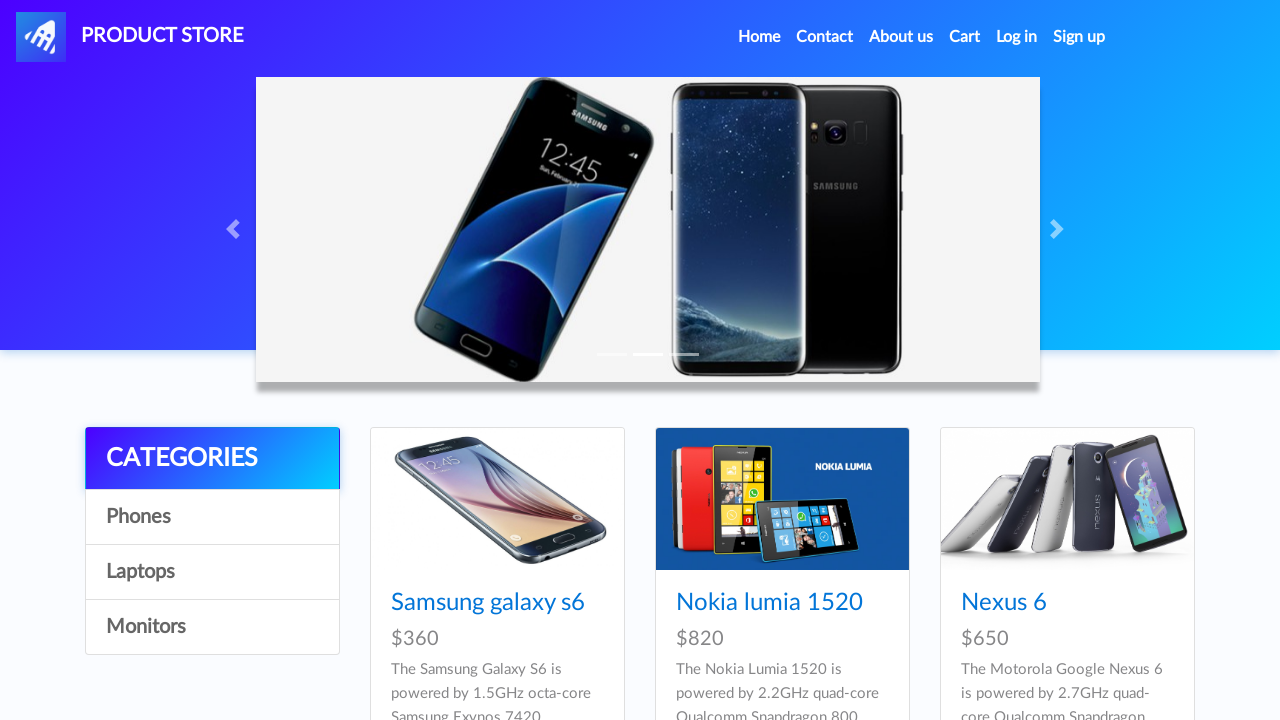